Tests tooltip on the word "Contrary" in text by hovering over it.

Starting URL: https://demoqa.com/tool-tips

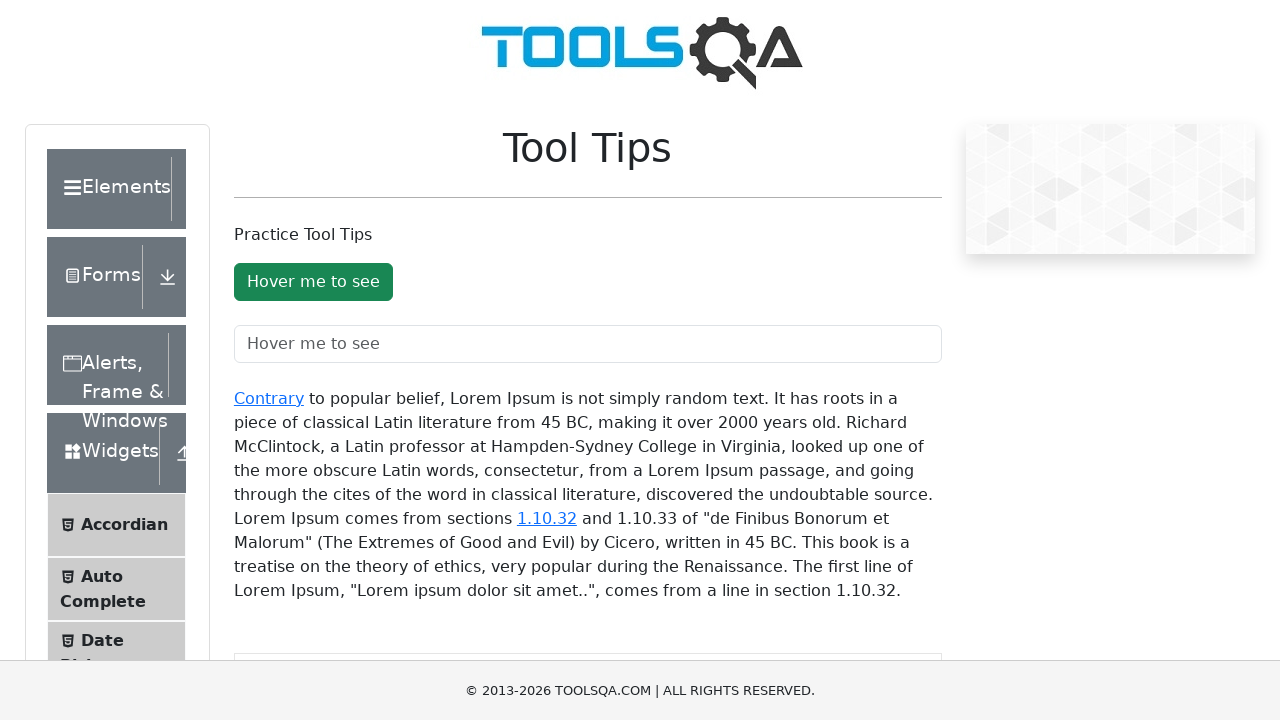

Hovered over the word 'Contrary' in the tooltip text container at (269, 398) on xpath=//div[@id='texToolTopContainer']//a[text()='Contrary']
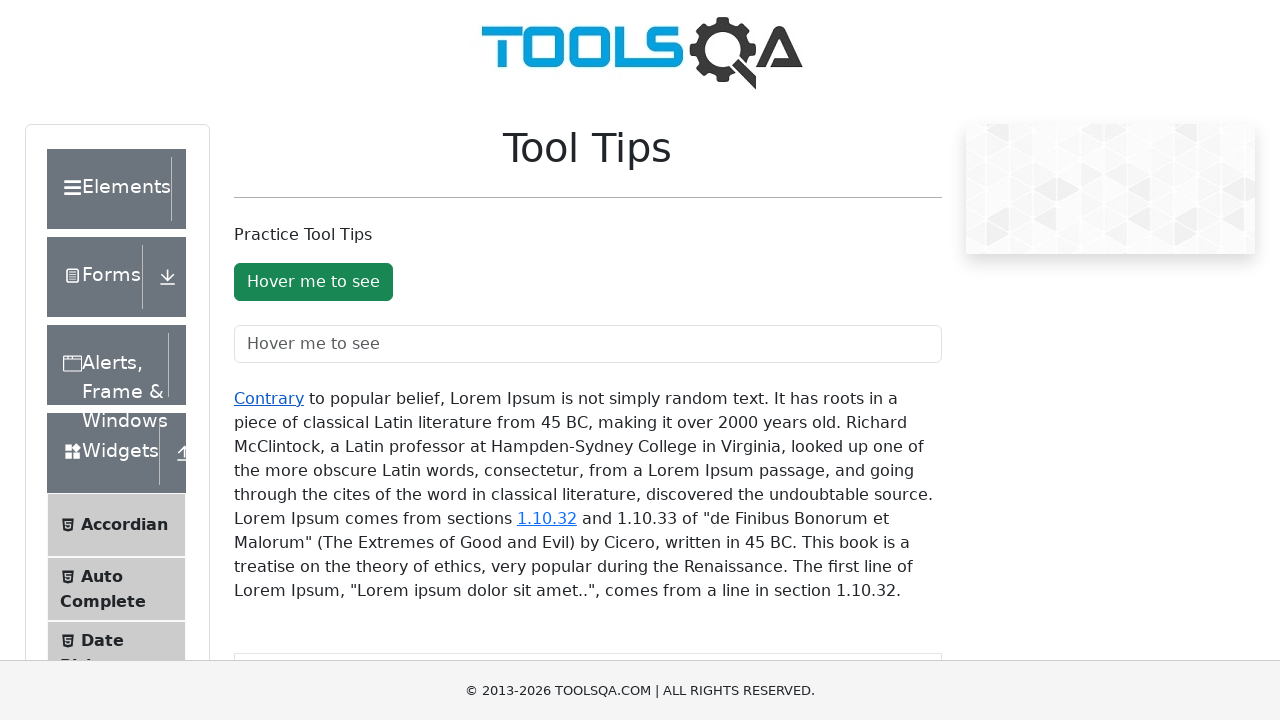

Tooltip appeared for 'Contrary' word
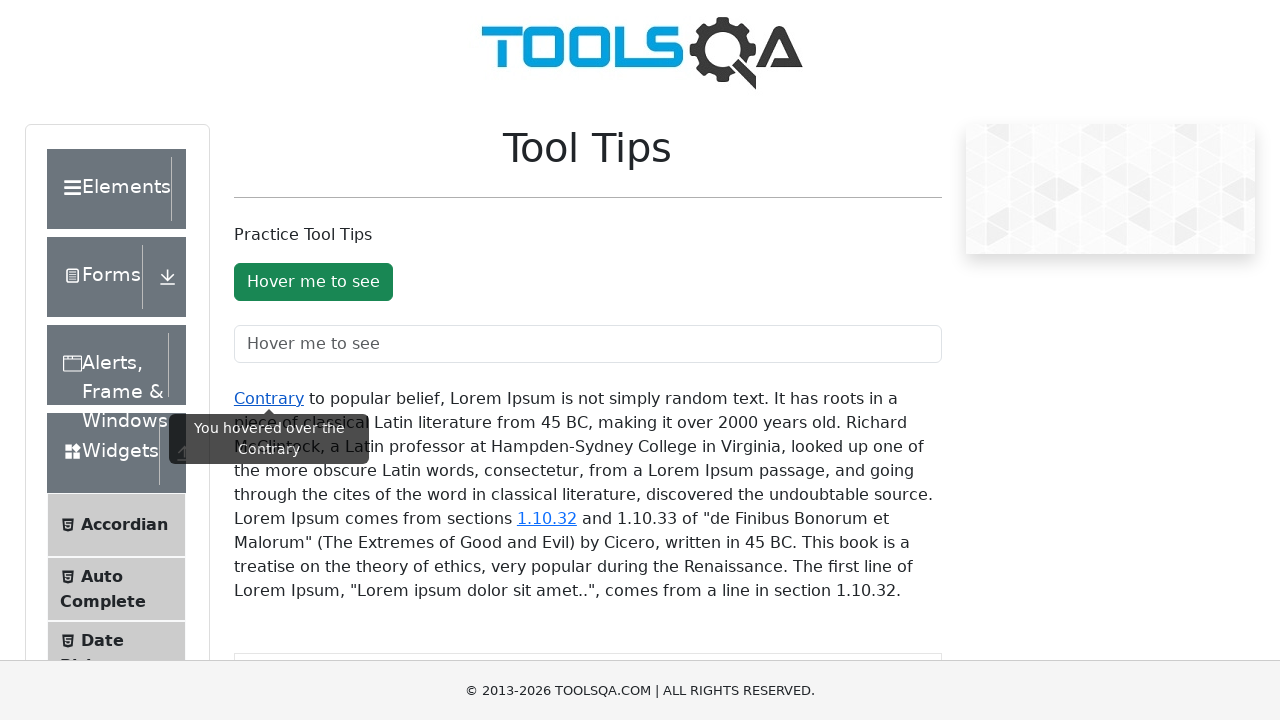

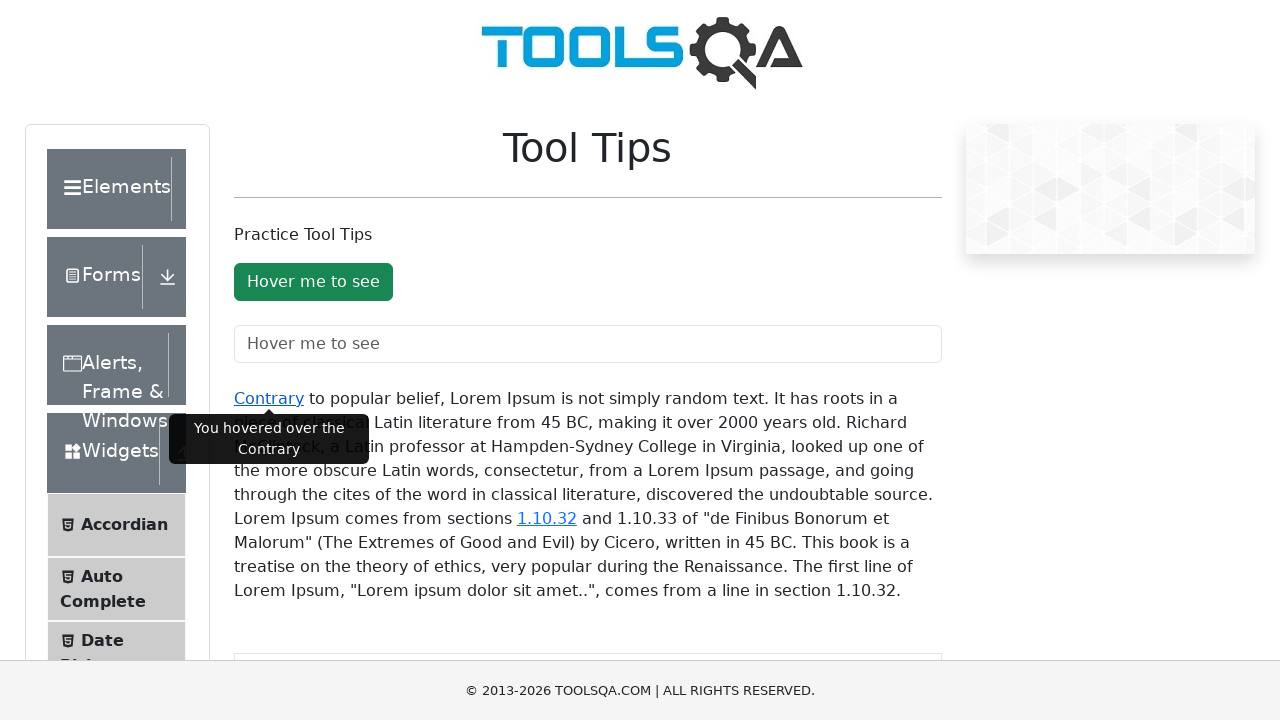